Tests nested iframe handling by navigating to the Nested Frames page, switching into nested frames (top frame, then middle frame), and verifying the content inside the middle frame

Starting URL: https://the-internet.herokuapp.com/

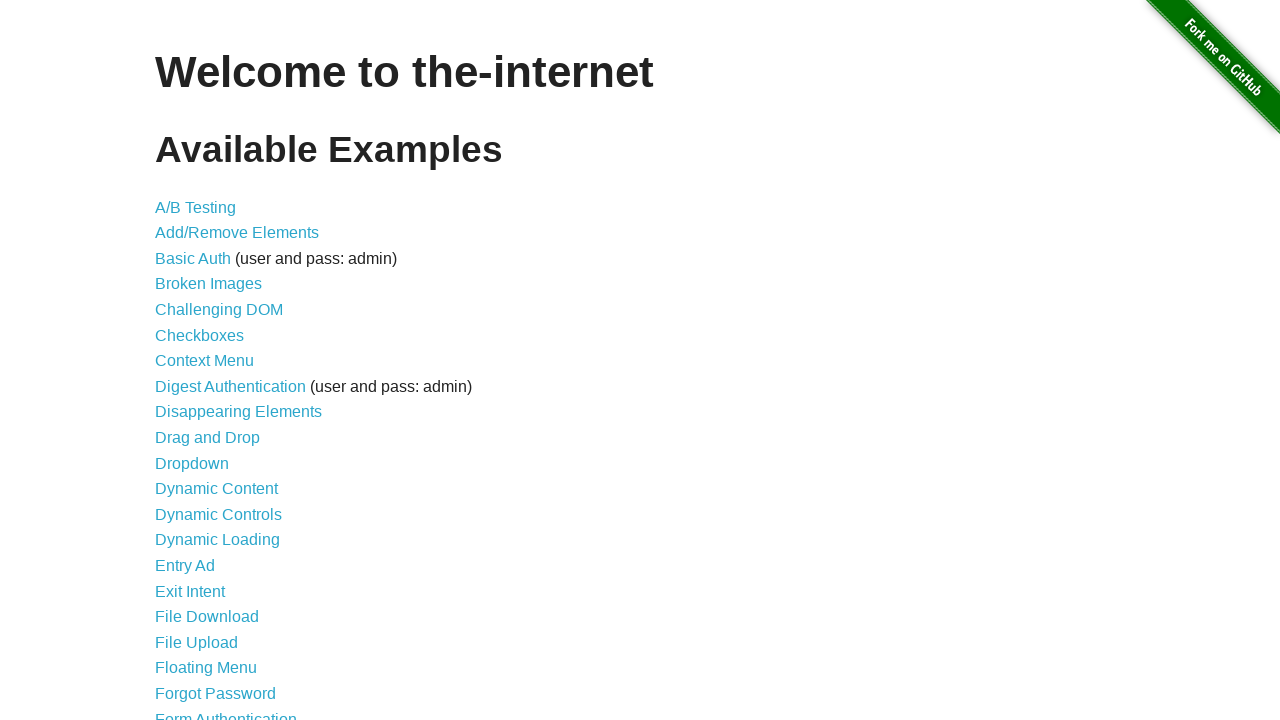

Clicked on 'Nested Frames' link to navigate to nested frames page at (210, 395) on text=Nested Frames
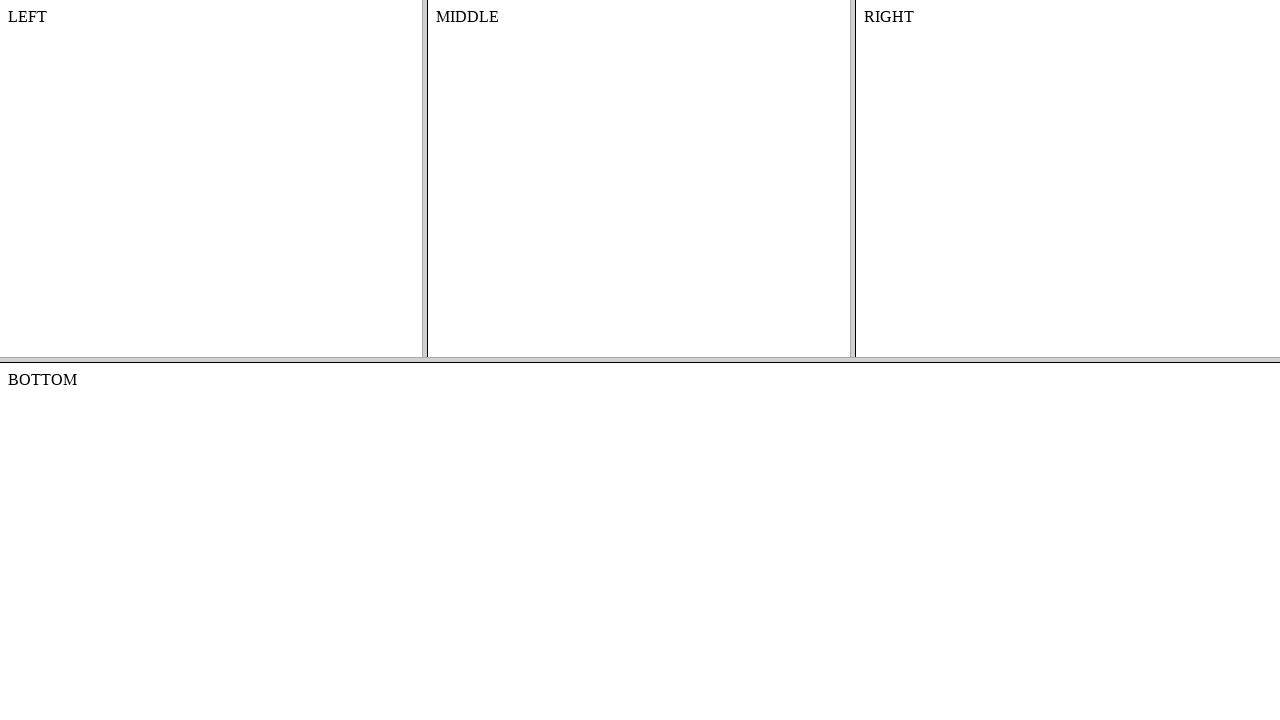

Located and switched to the top frame
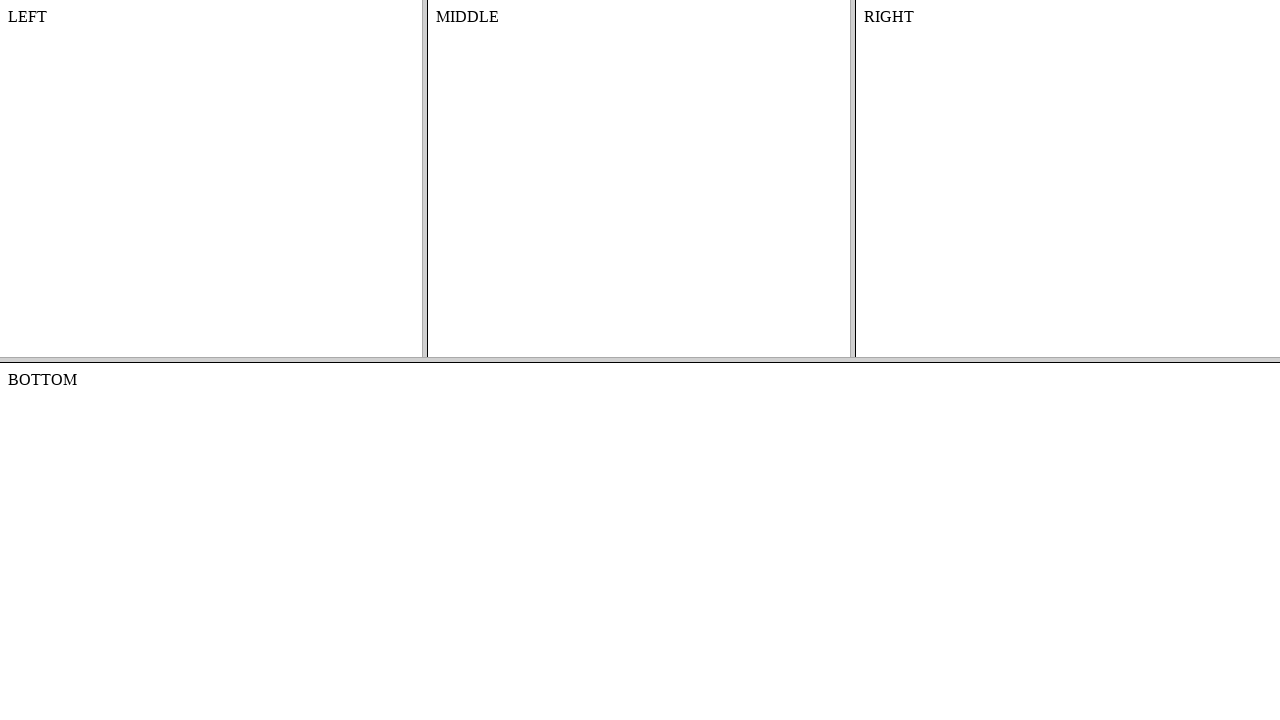

Located and switched to the middle frame within the top frame
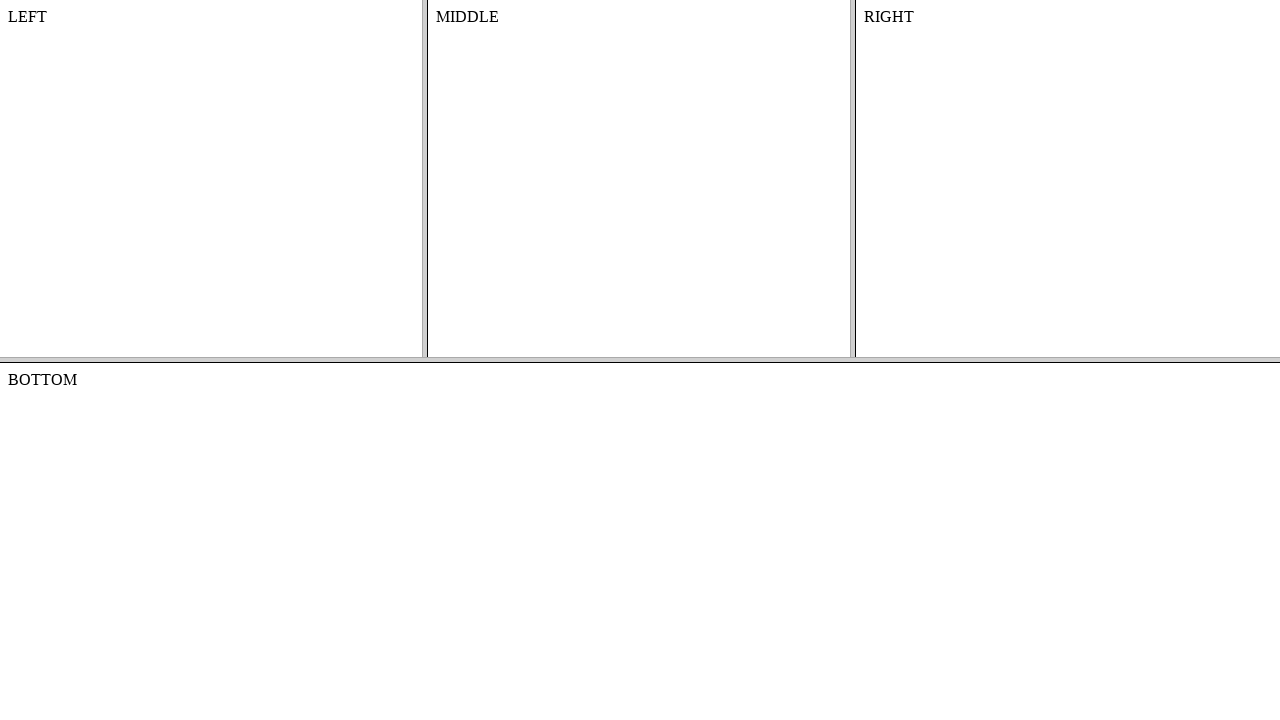

Verified that the content element exists in the middle frame
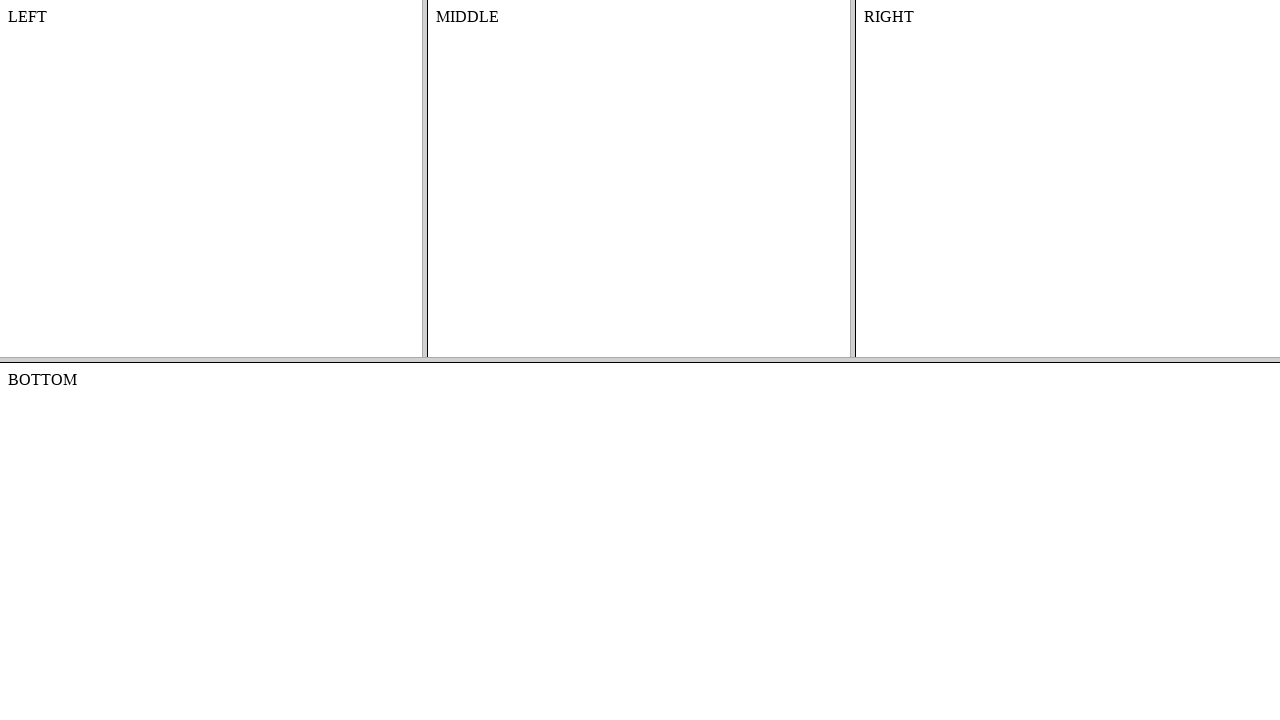

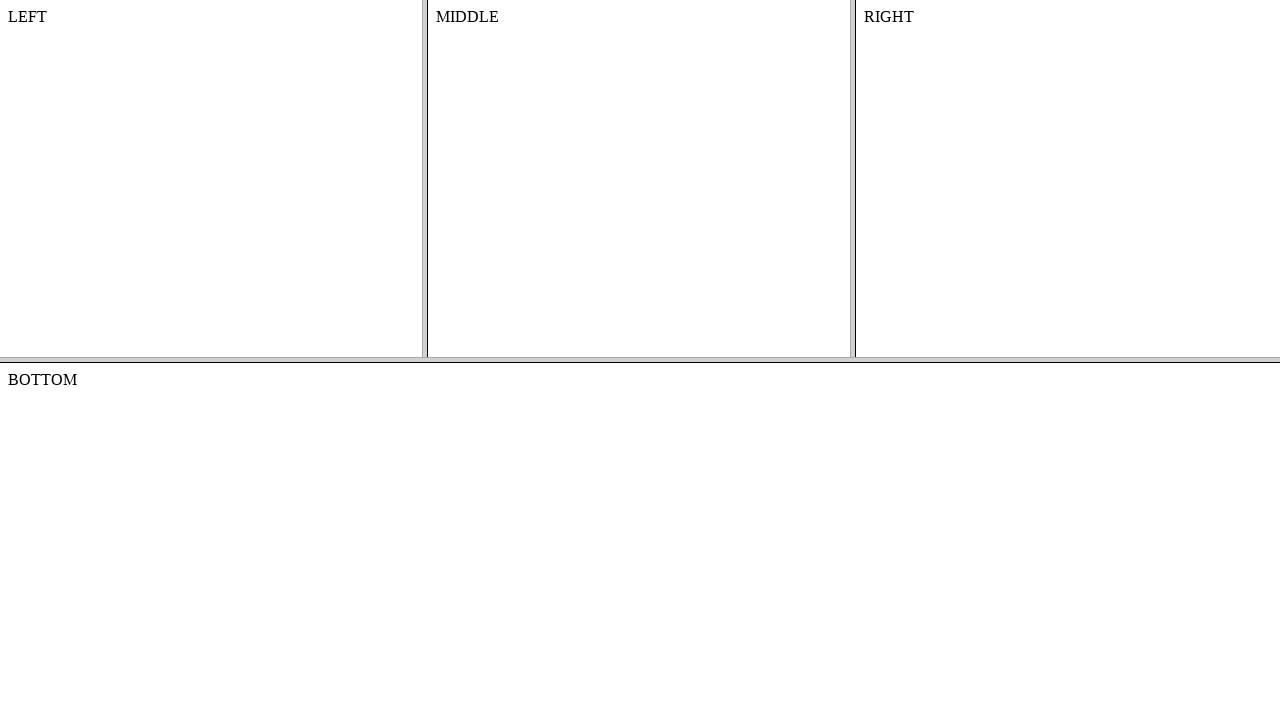